Tests that a todo item is removed if an empty string is entered during editing.

Starting URL: https://demo.playwright.dev/todomvc

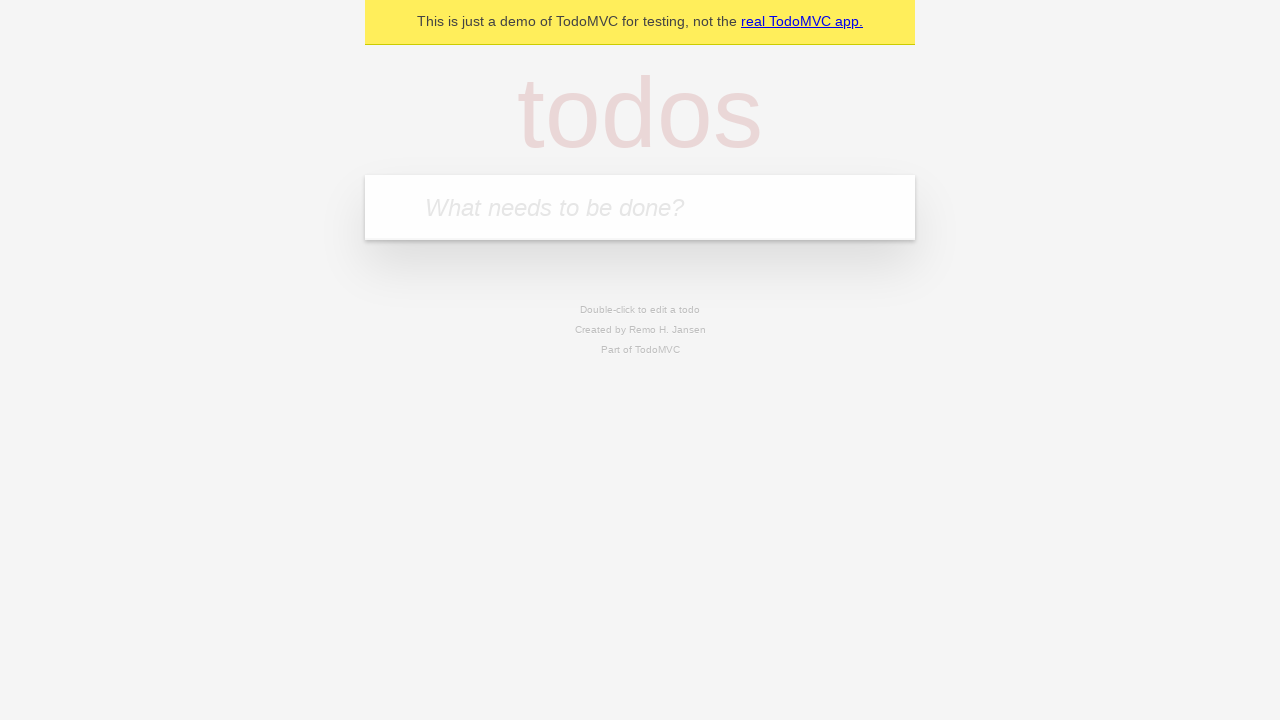

Filled todo input with 'buy some cheese' on internal:attr=[placeholder="What needs to be done?"i]
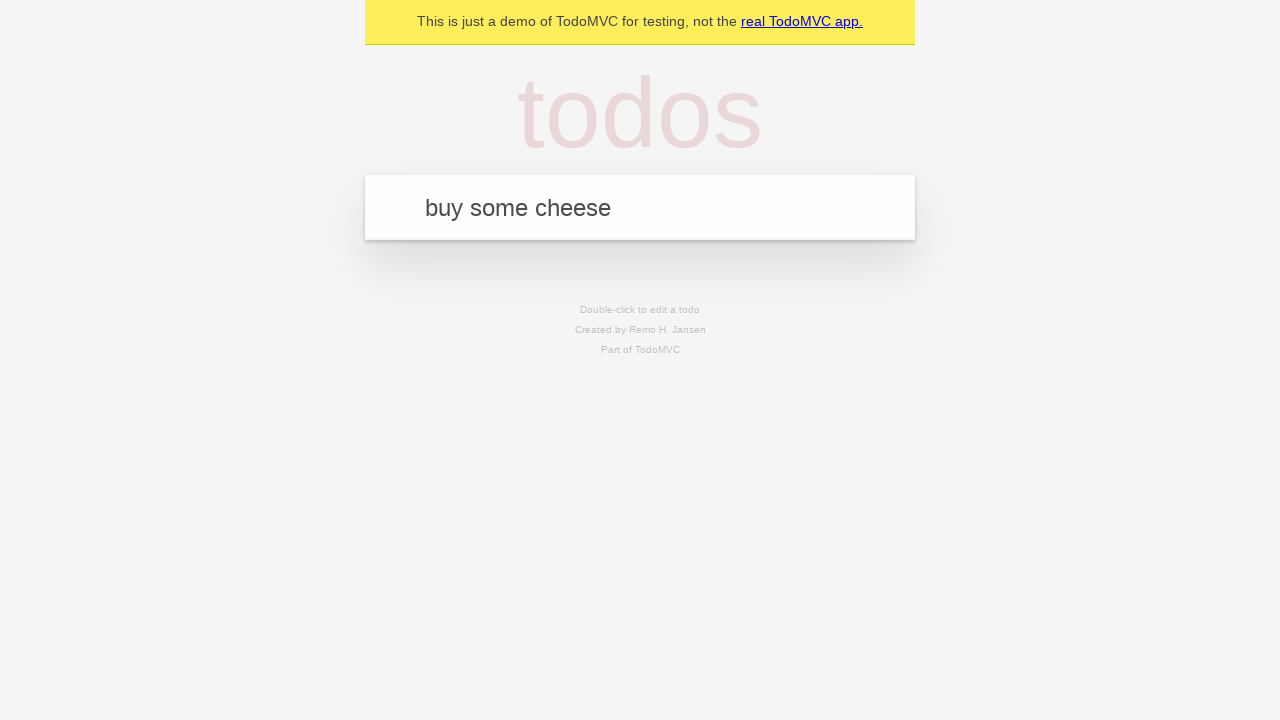

Pressed Enter to add 'buy some cheese' to the todo list on internal:attr=[placeholder="What needs to be done?"i]
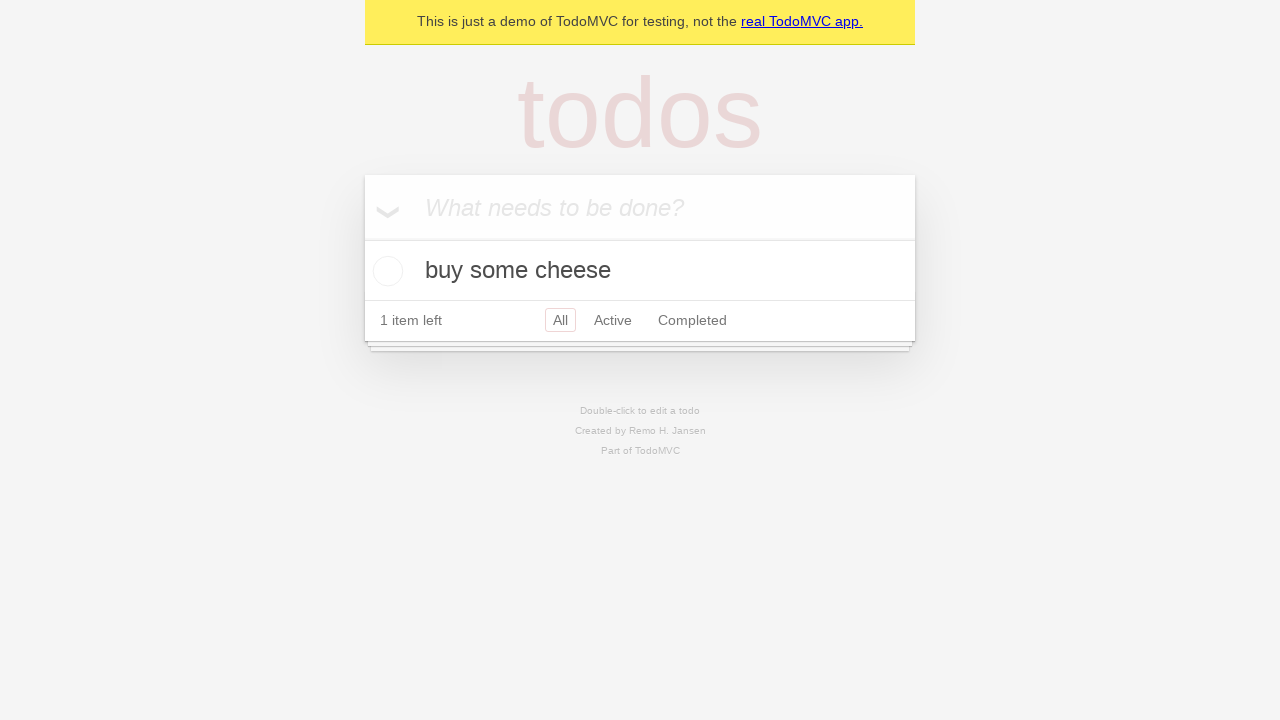

Filled todo input with 'feed the cat' on internal:attr=[placeholder="What needs to be done?"i]
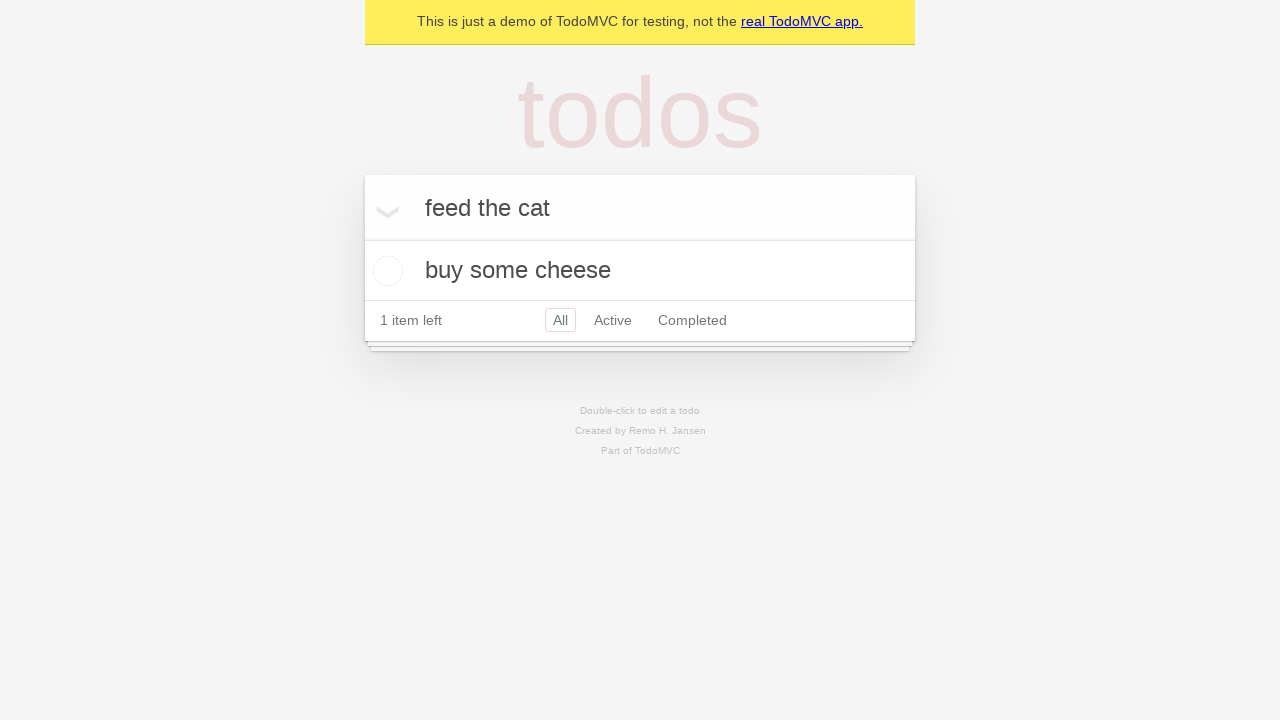

Pressed Enter to add 'feed the cat' to the todo list on internal:attr=[placeholder="What needs to be done?"i]
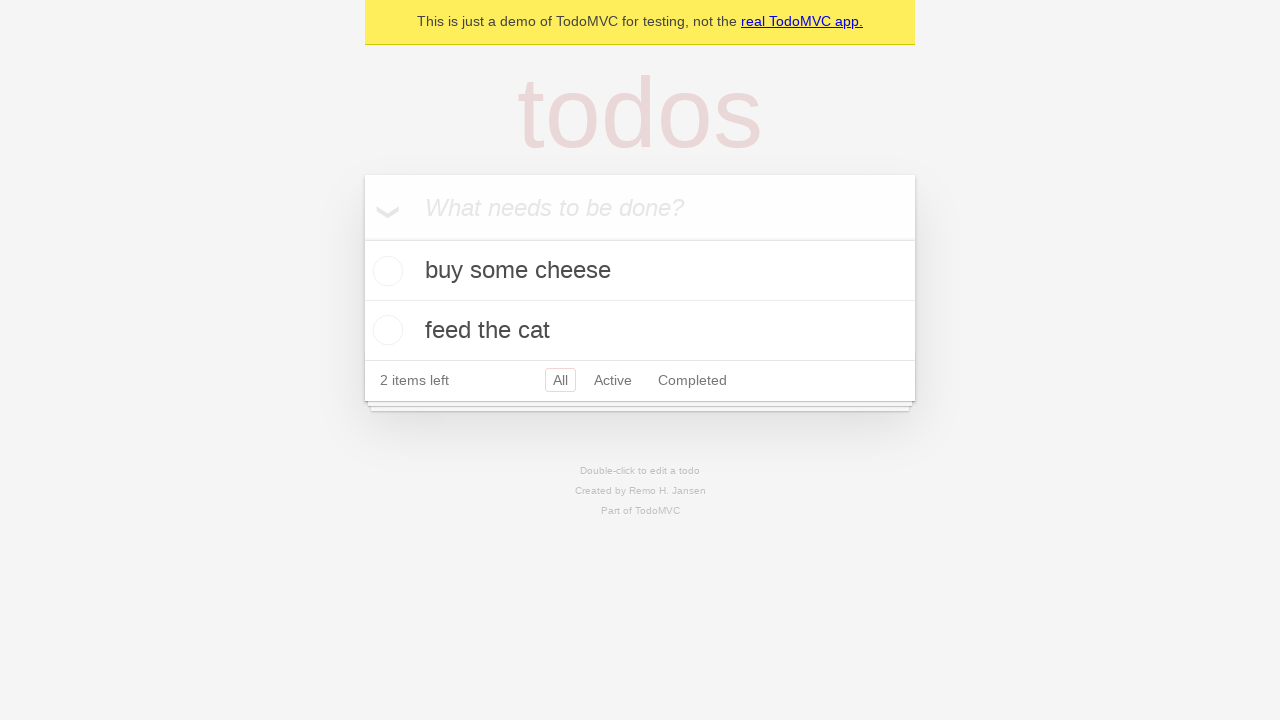

Filled todo input with 'book a doctors appointment' on internal:attr=[placeholder="What needs to be done?"i]
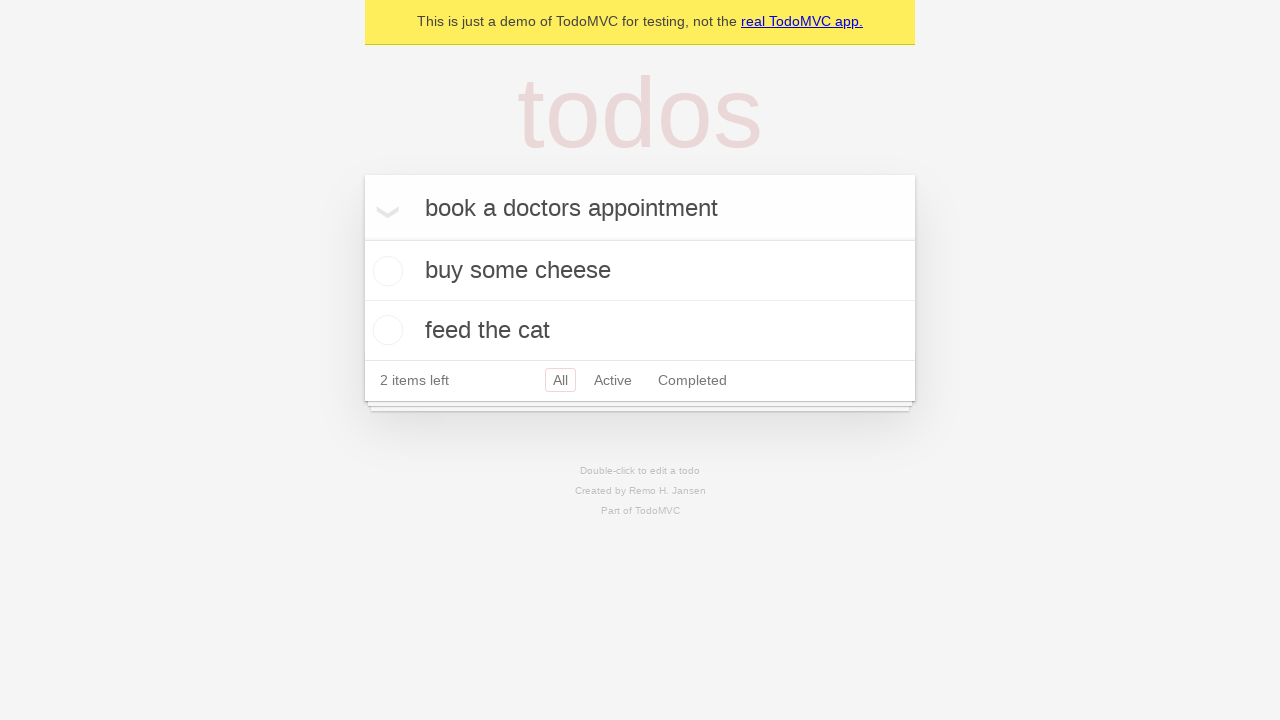

Pressed Enter to add 'book a doctors appointment' to the todo list on internal:attr=[placeholder="What needs to be done?"i]
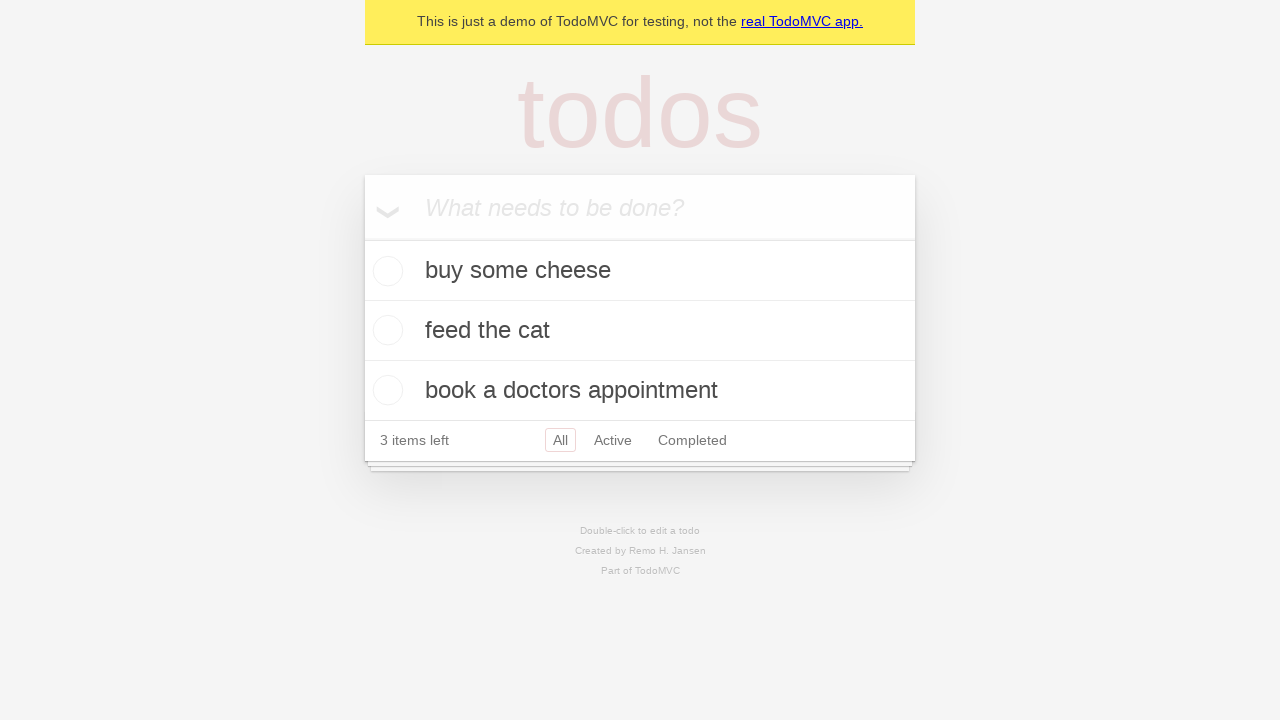

Waited for 3 todo items to be present in the list
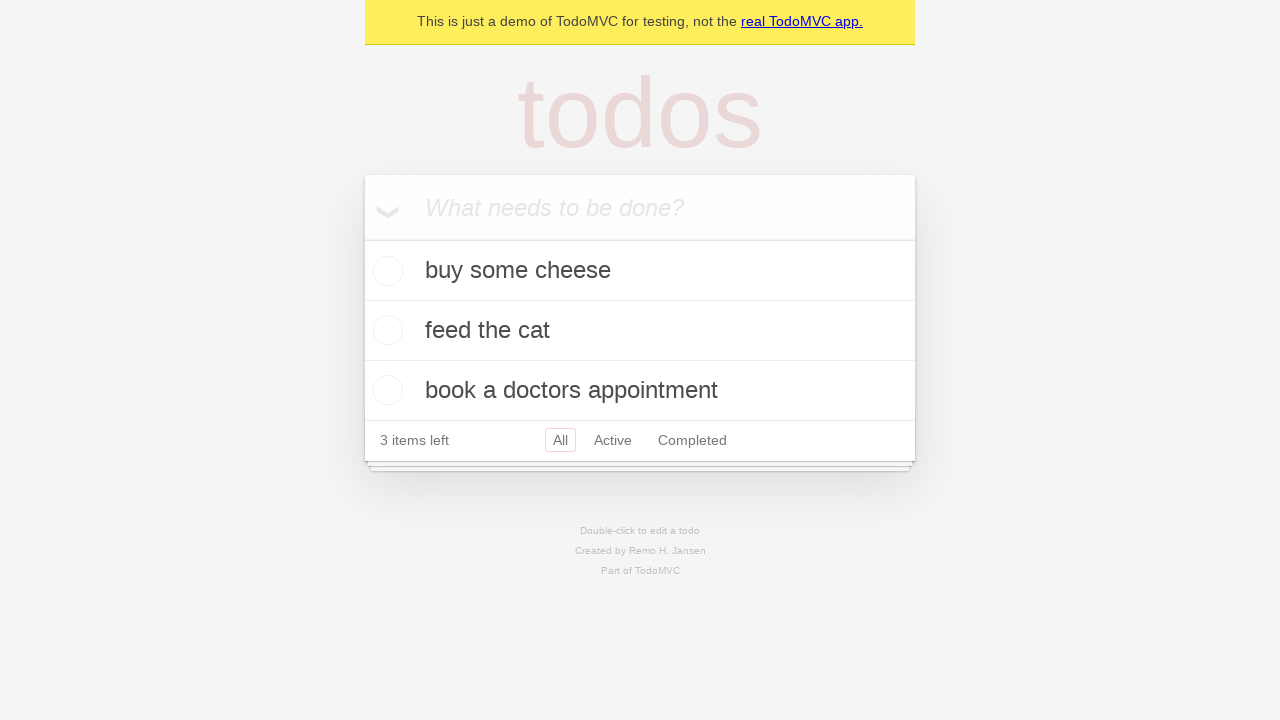

Double-clicked the second todo item to enter edit mode at (640, 331) on internal:testid=[data-testid="todo-item"s] >> nth=1
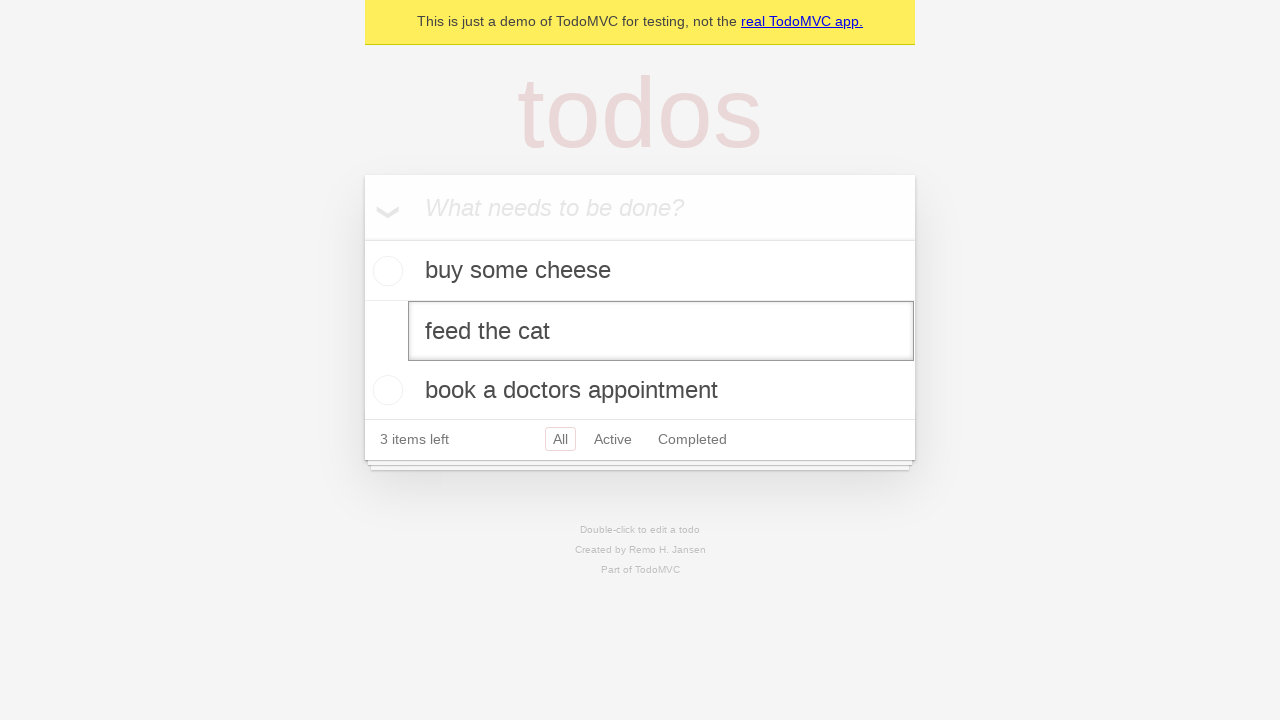

Cleared the text in the edit field by filling with empty string on internal:testid=[data-testid="todo-item"s] >> nth=1 >> internal:role=textbox[nam
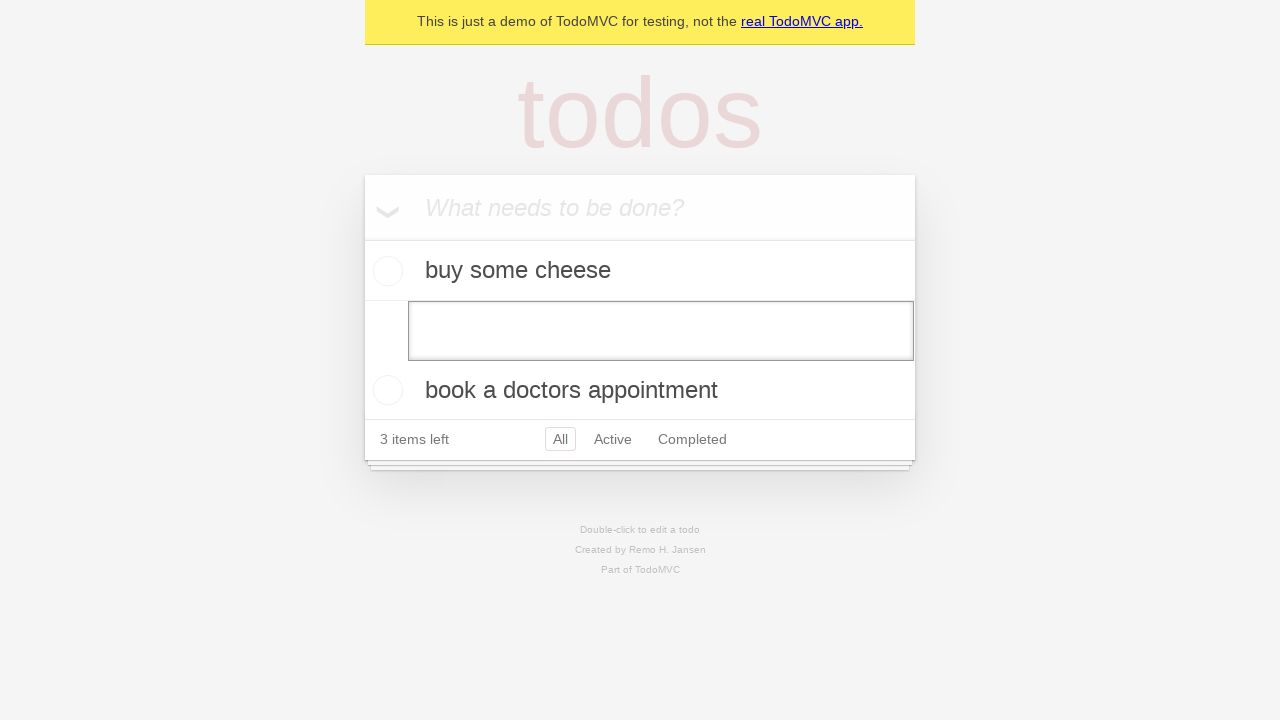

Pressed Enter to confirm the empty edit, removing the todo item on internal:testid=[data-testid="todo-item"s] >> nth=1 >> internal:role=textbox[nam
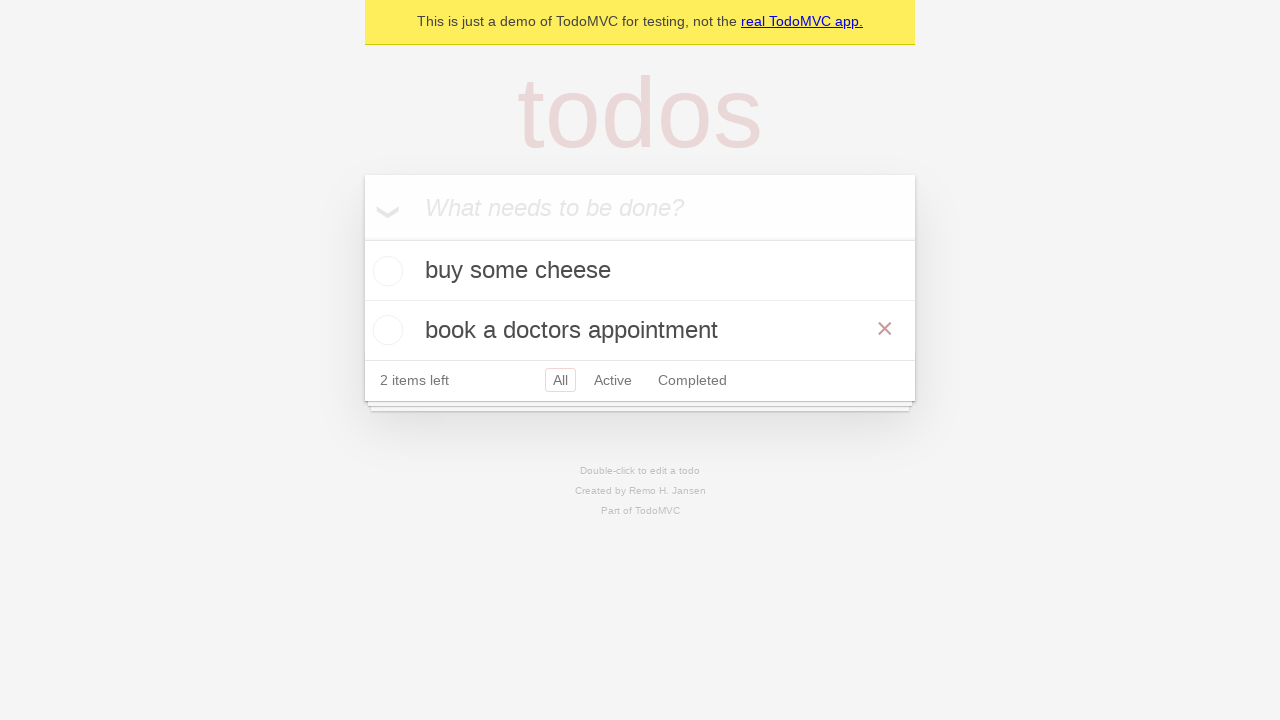

Verified that the todo item was removed, leaving 2 items in the list
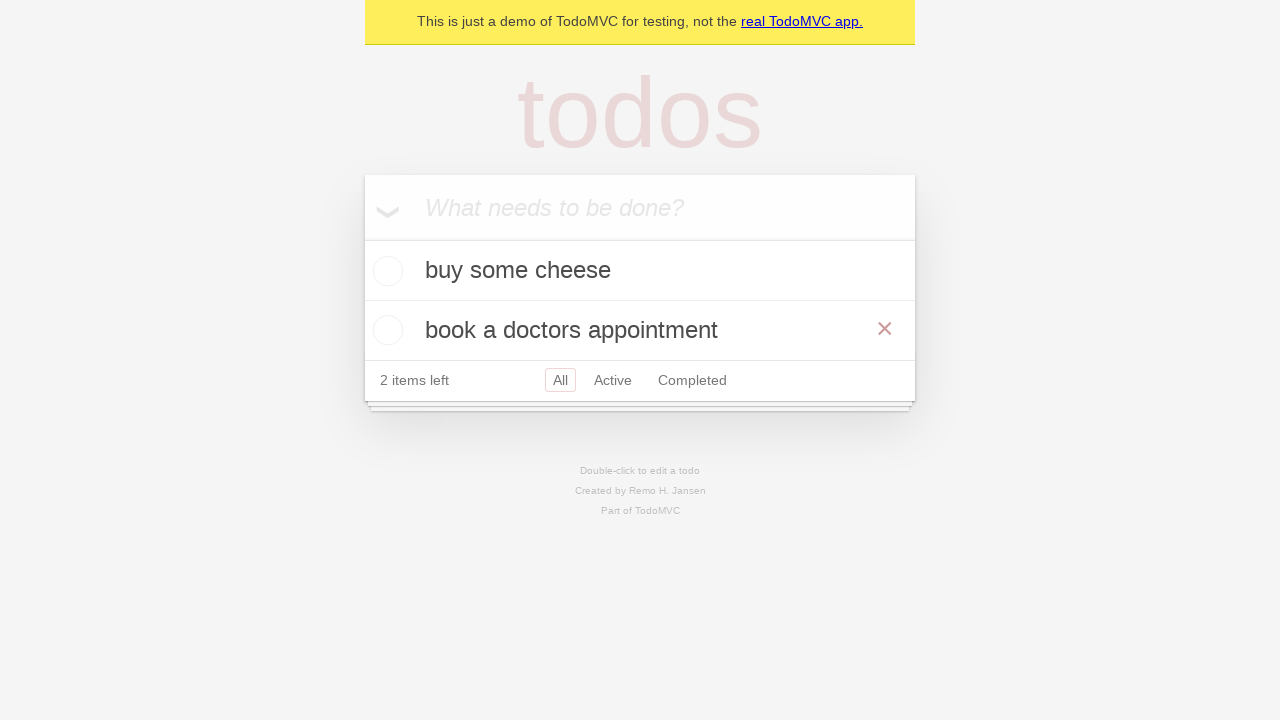

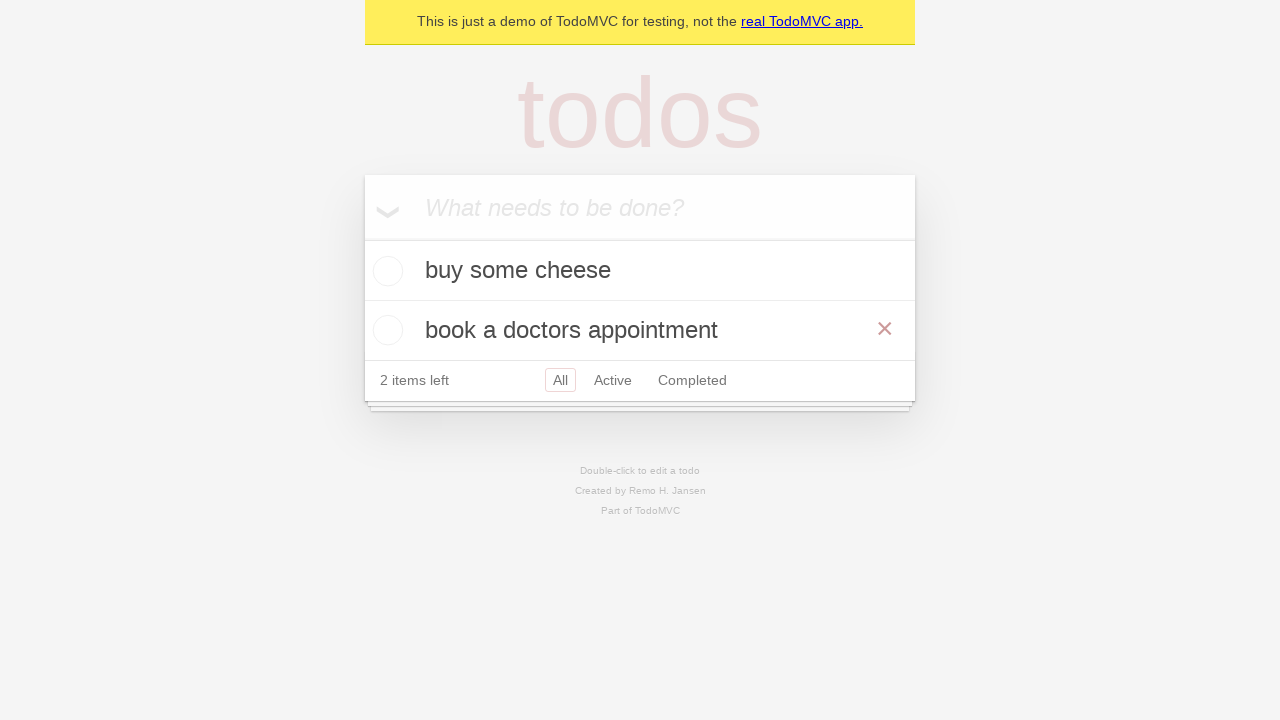